Tests navigation from GitHub login page to signup page by clicking the "Create an account" link and verifying the welcome heading appears

Starting URL: https://github.com/login

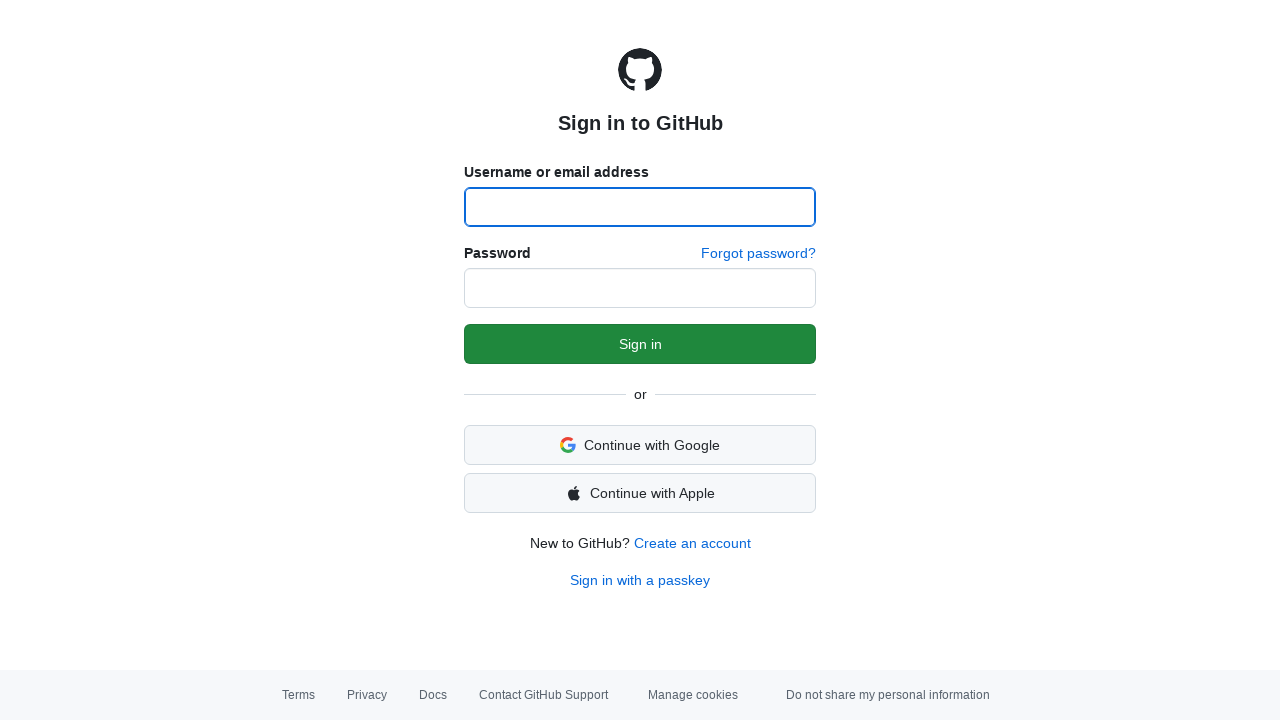

Clicked 'Create an account' link to navigate to signup page at (692, 543) on a[href*='signup']
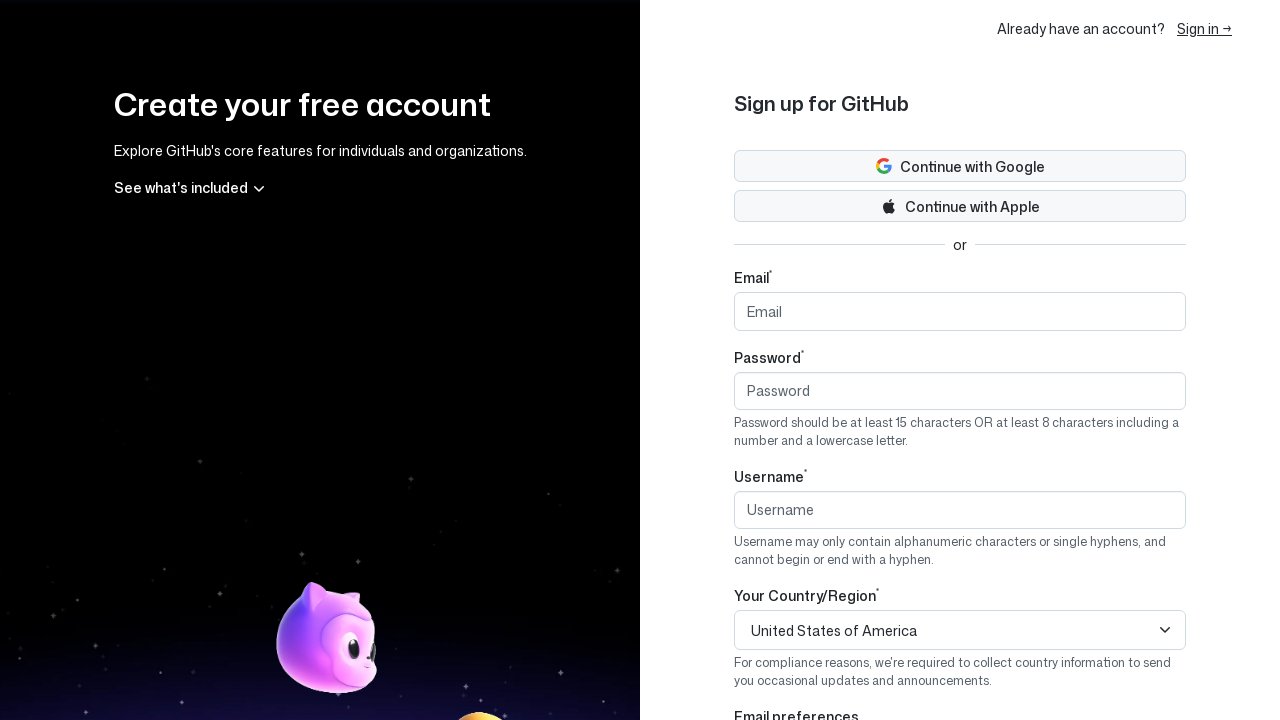

Signup page loaded and welcome heading appeared
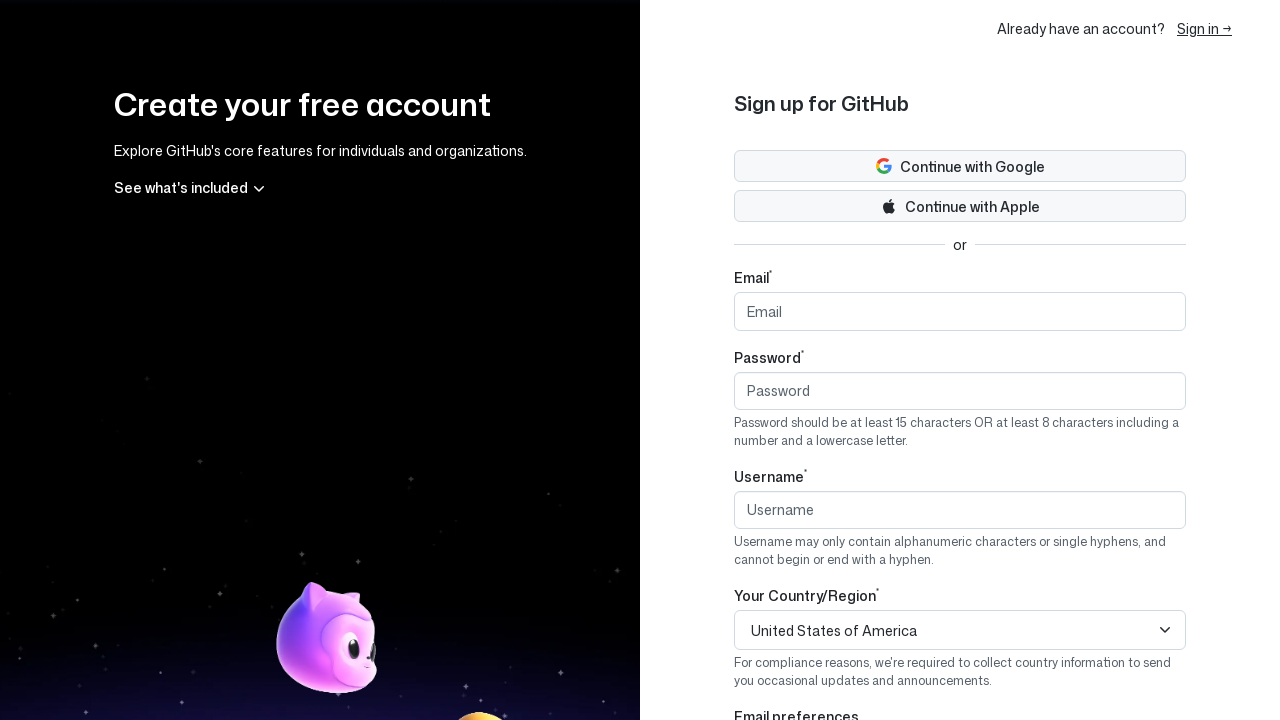

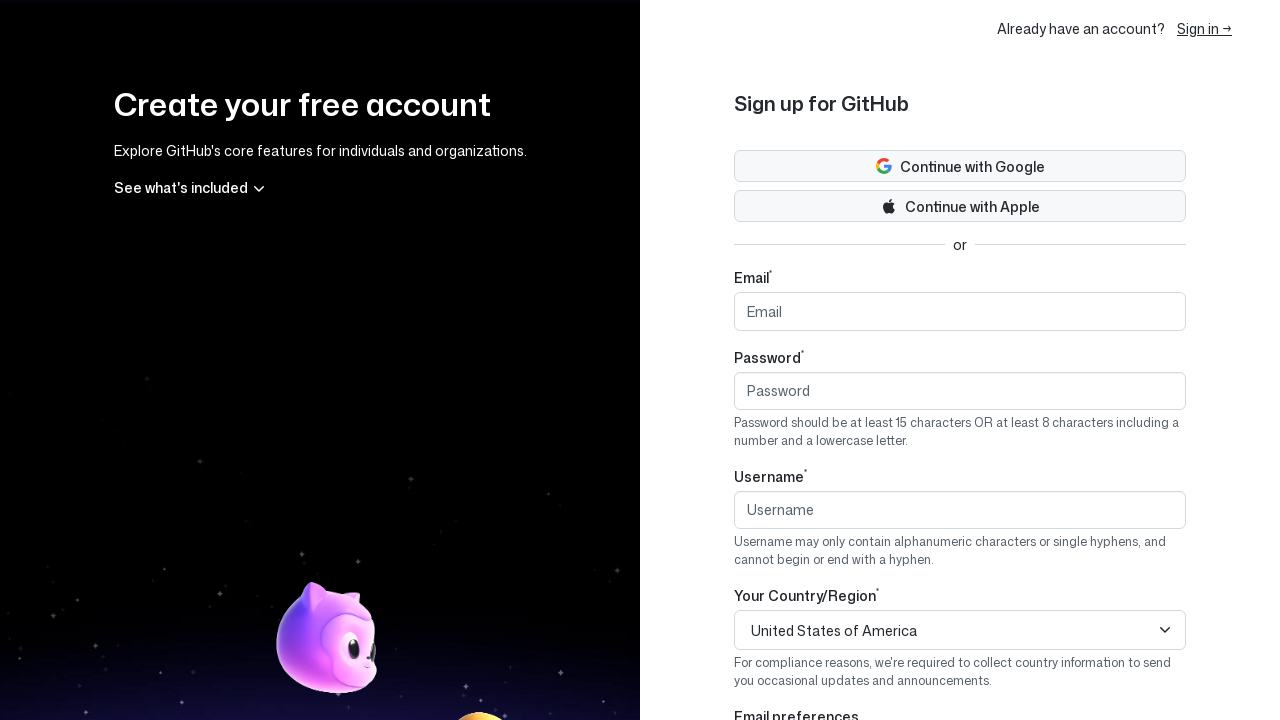